Tests dropdown menu selection functionality by selecting an option from a dropdown element

Starting URL: https://the-internet.herokuapp.com/dropdown

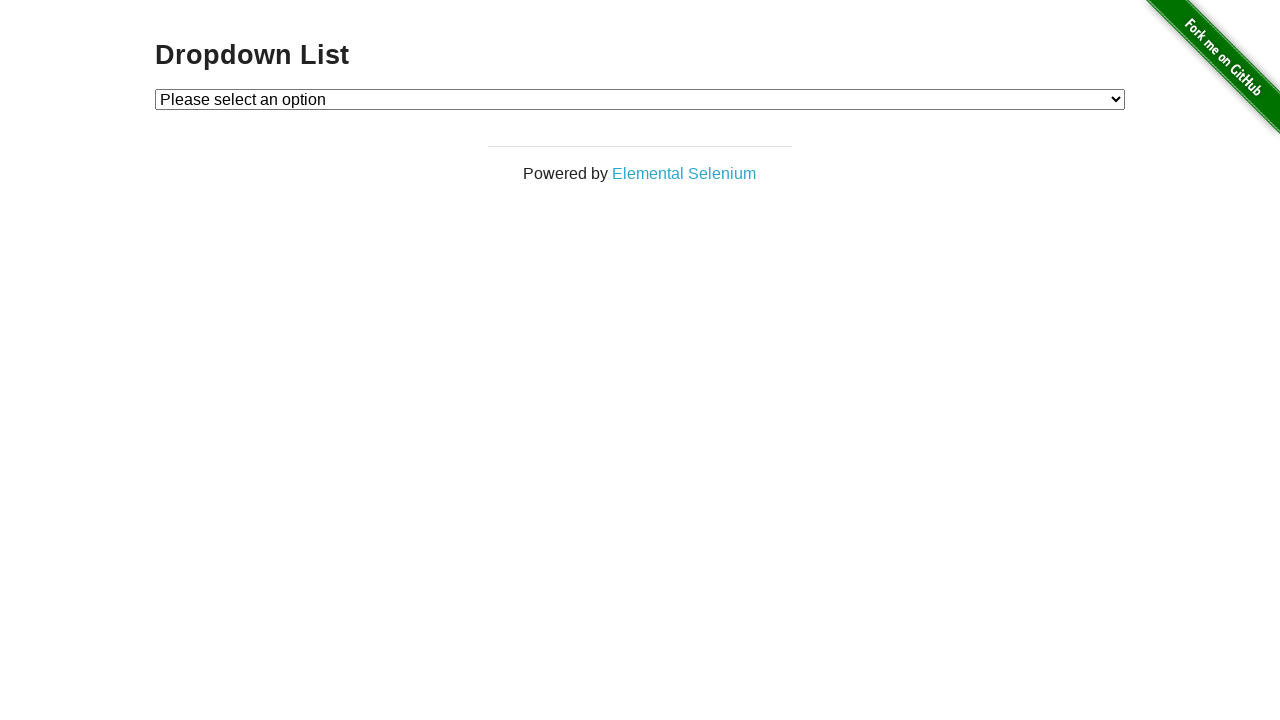

Navigated to dropdown menu test page
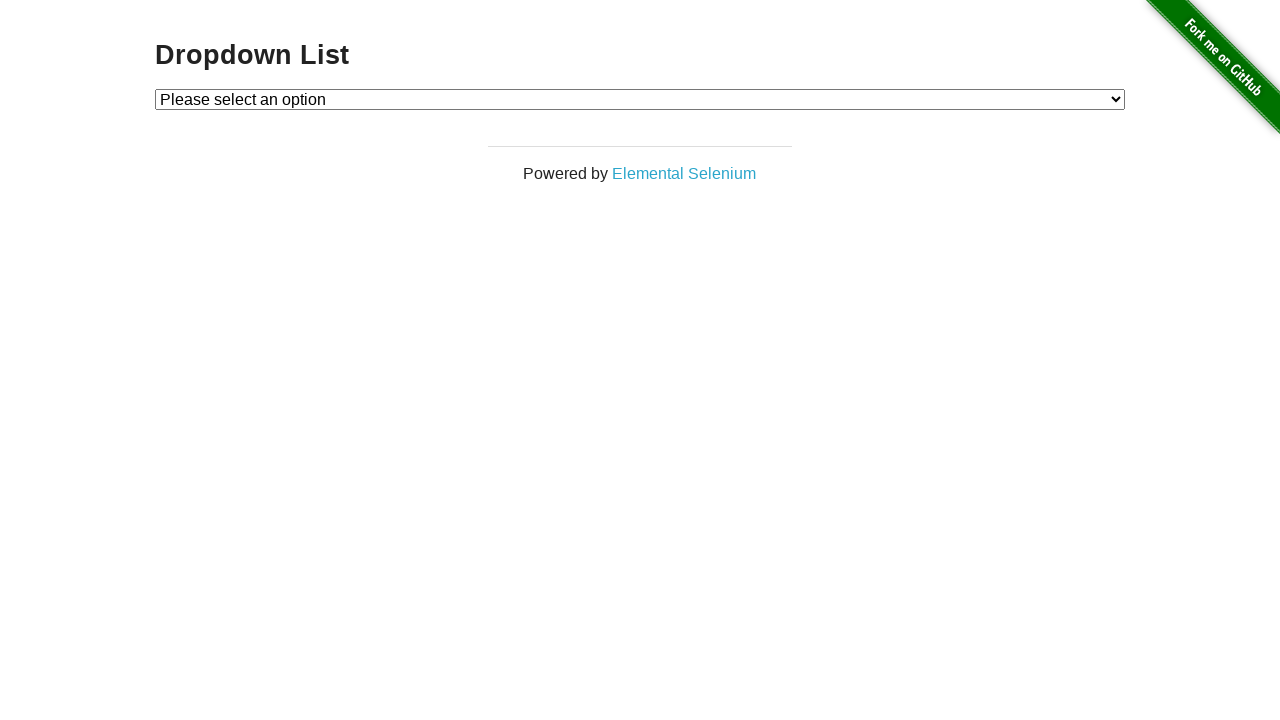

Located dropdown element
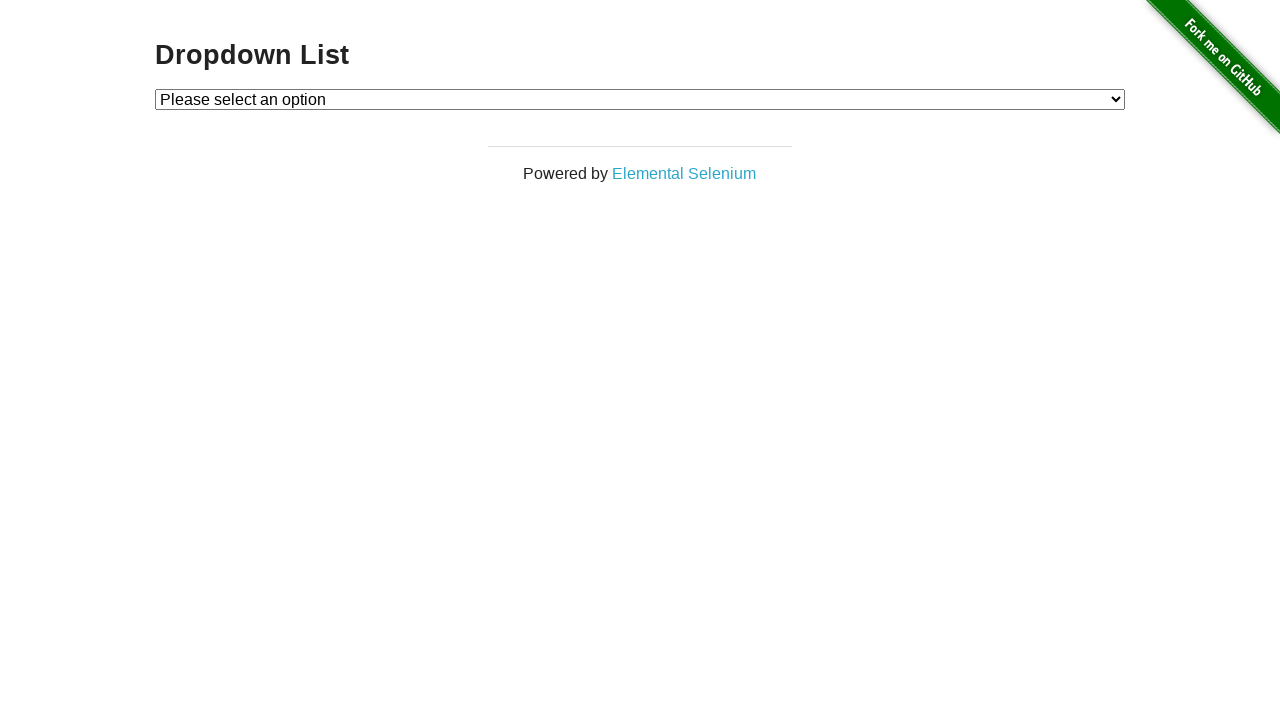

Selected option 2 from dropdown menu on #dropdown
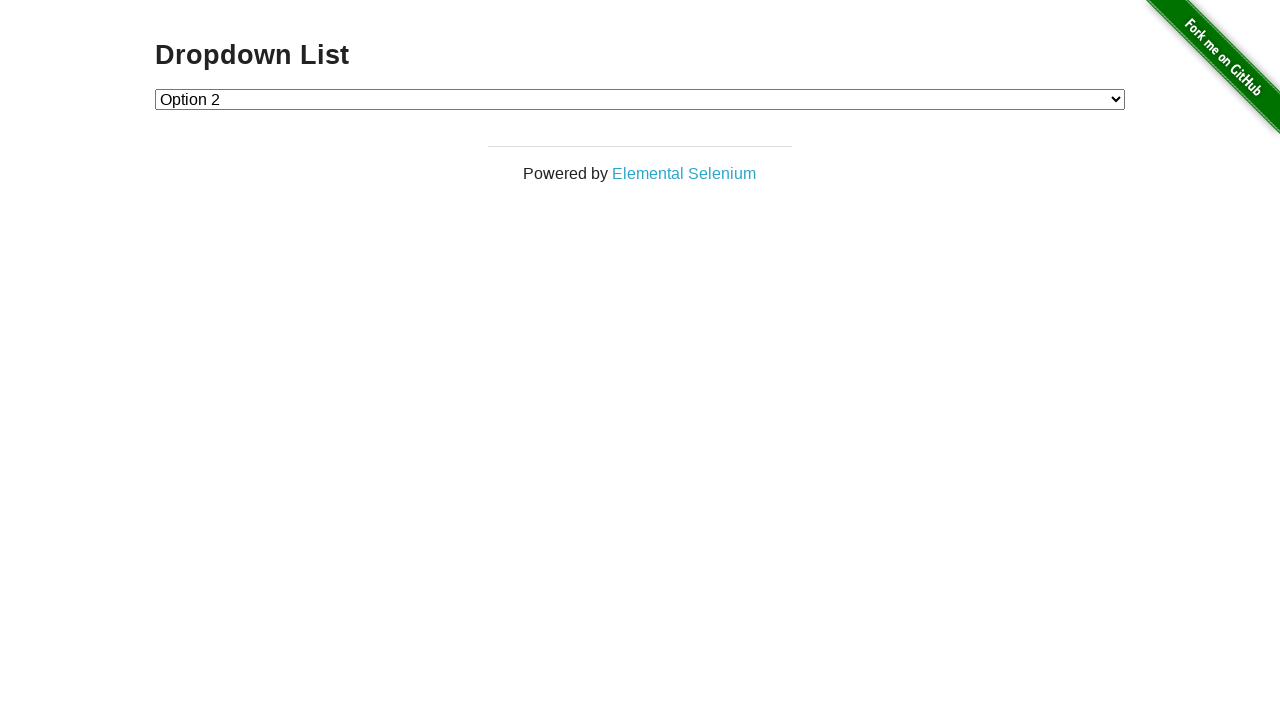

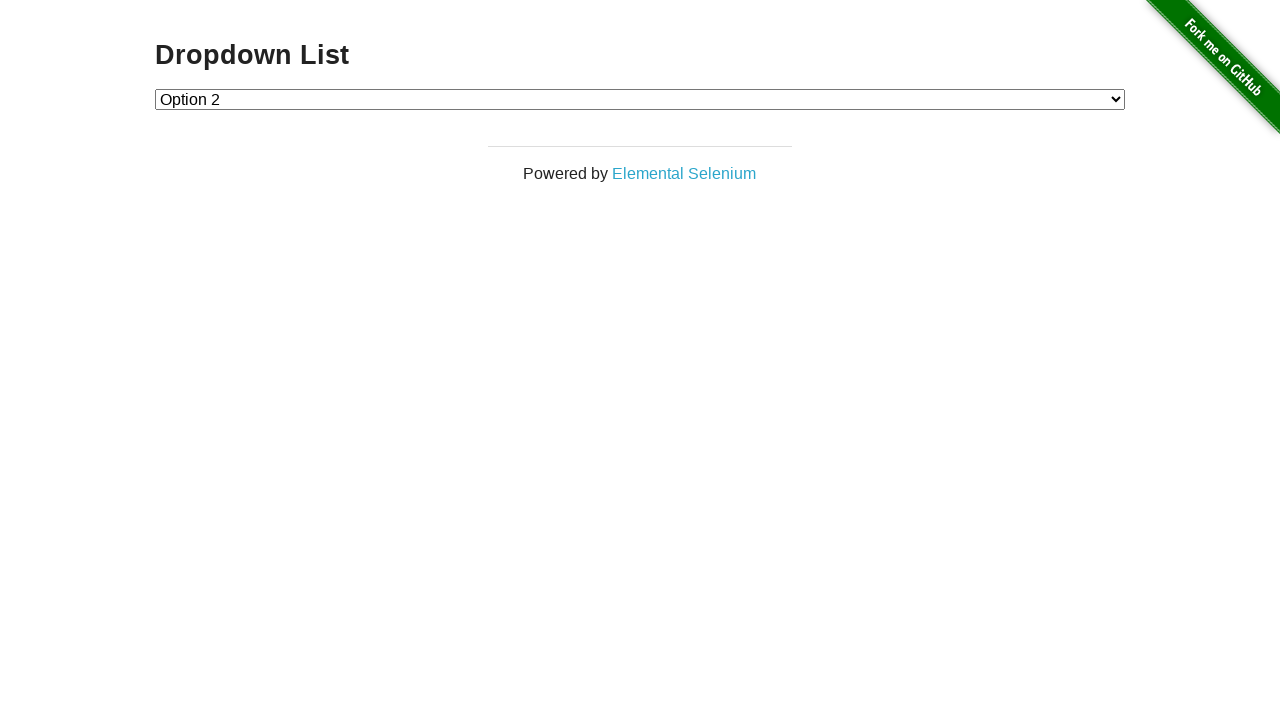